Tests the clear button functionality by opening the add person modal, filling fields, clicking clear, and verifying all fields are reset to default values.

Starting URL: https://kristinek.github.io/site/tasks/list_of_people

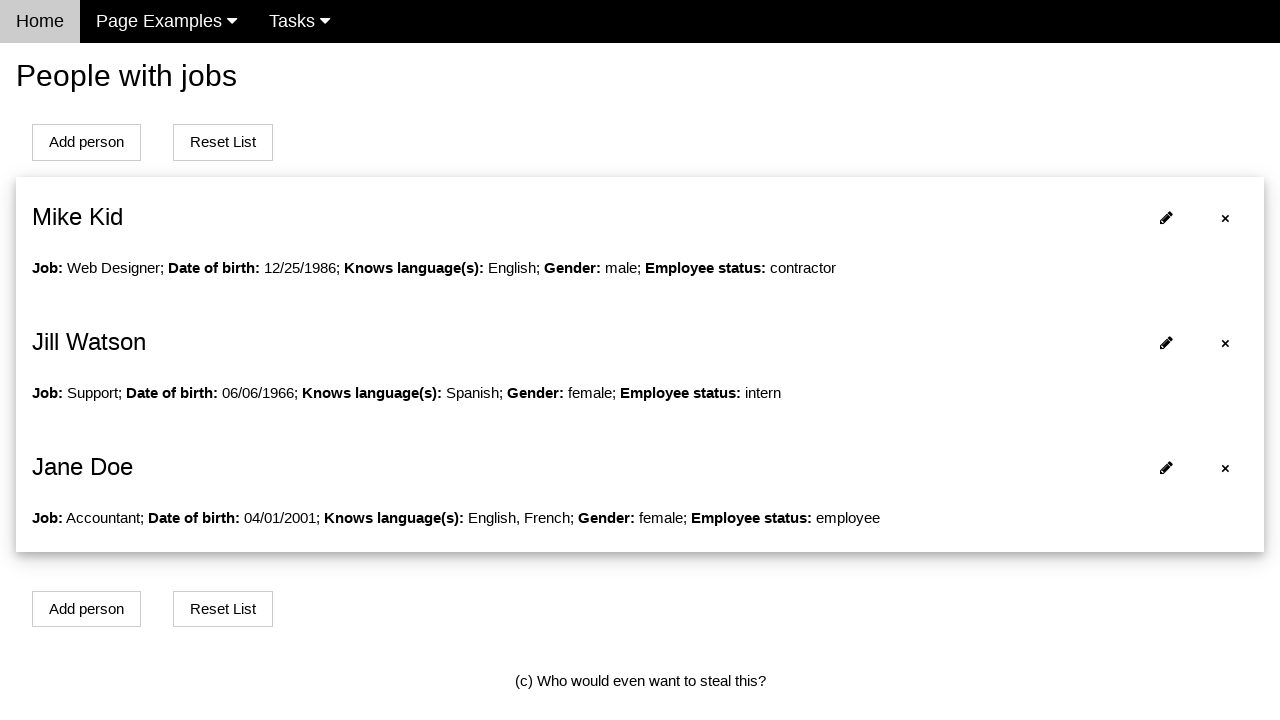

Clicked Add person button to open modal at (86, 142) on button[onclick='openModalForAddPerson()']
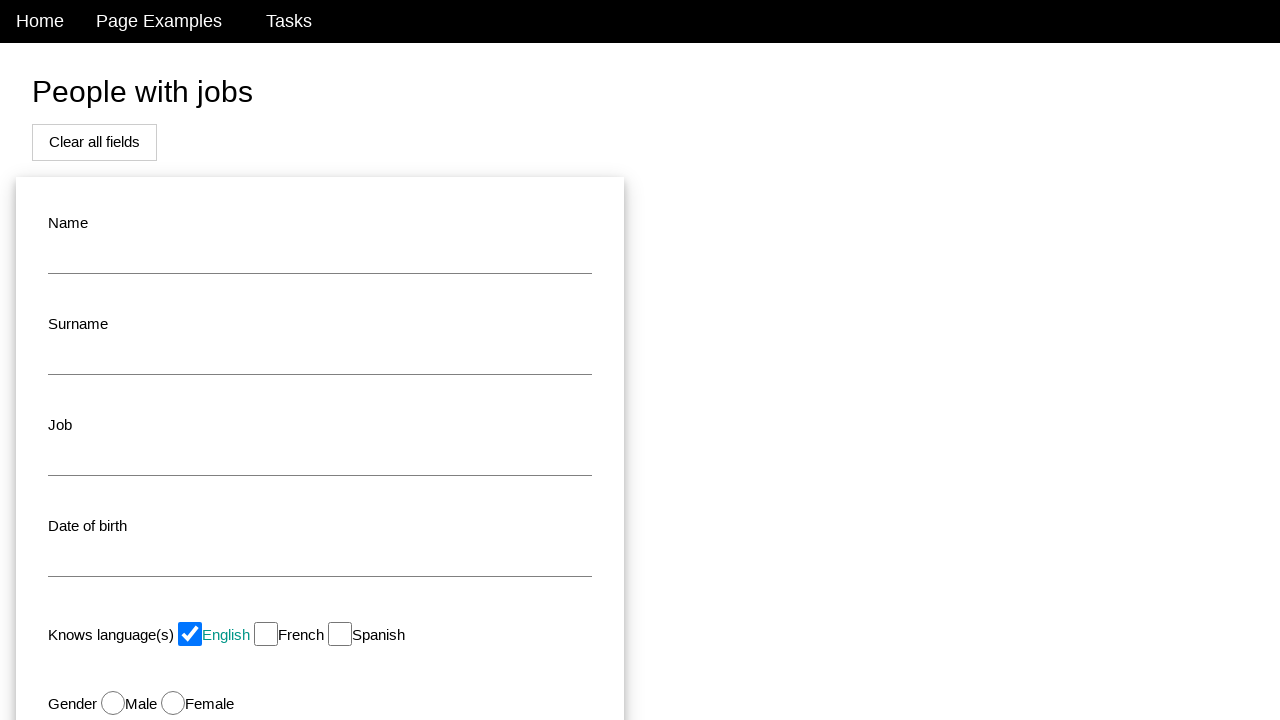

Filled name field with 'Test' on #name
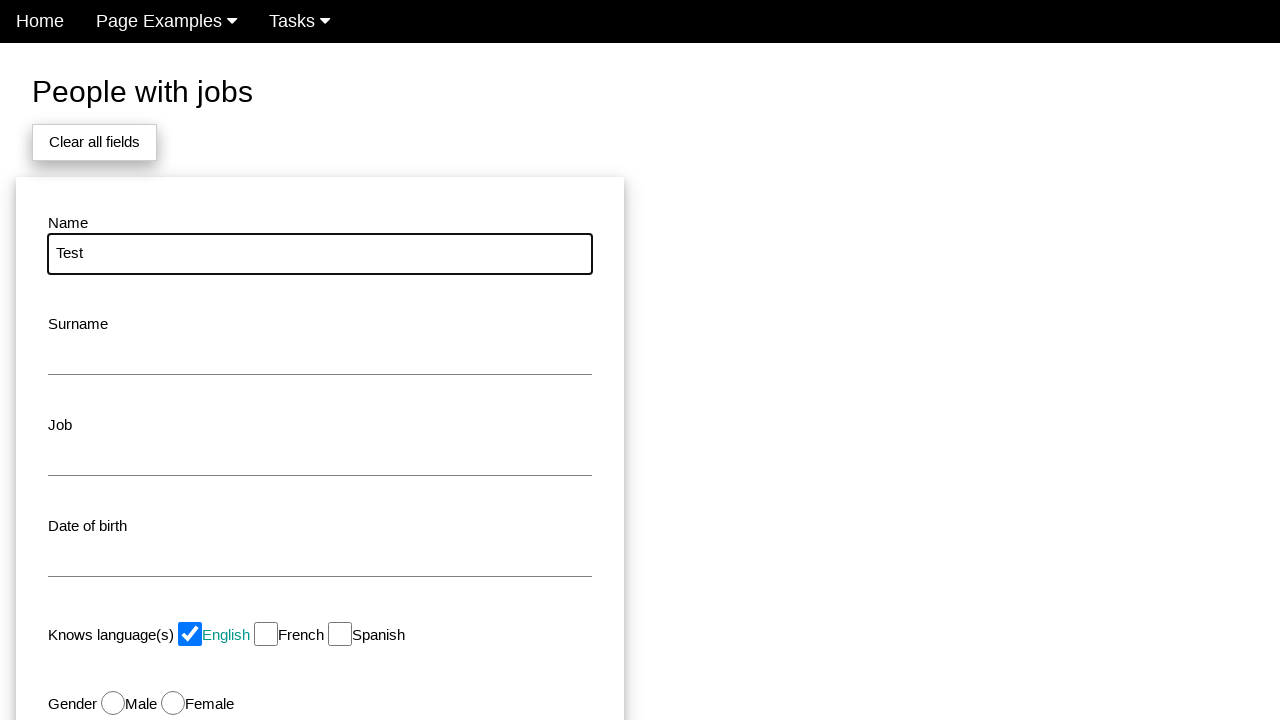

Filled surname field with 'User' on #surname
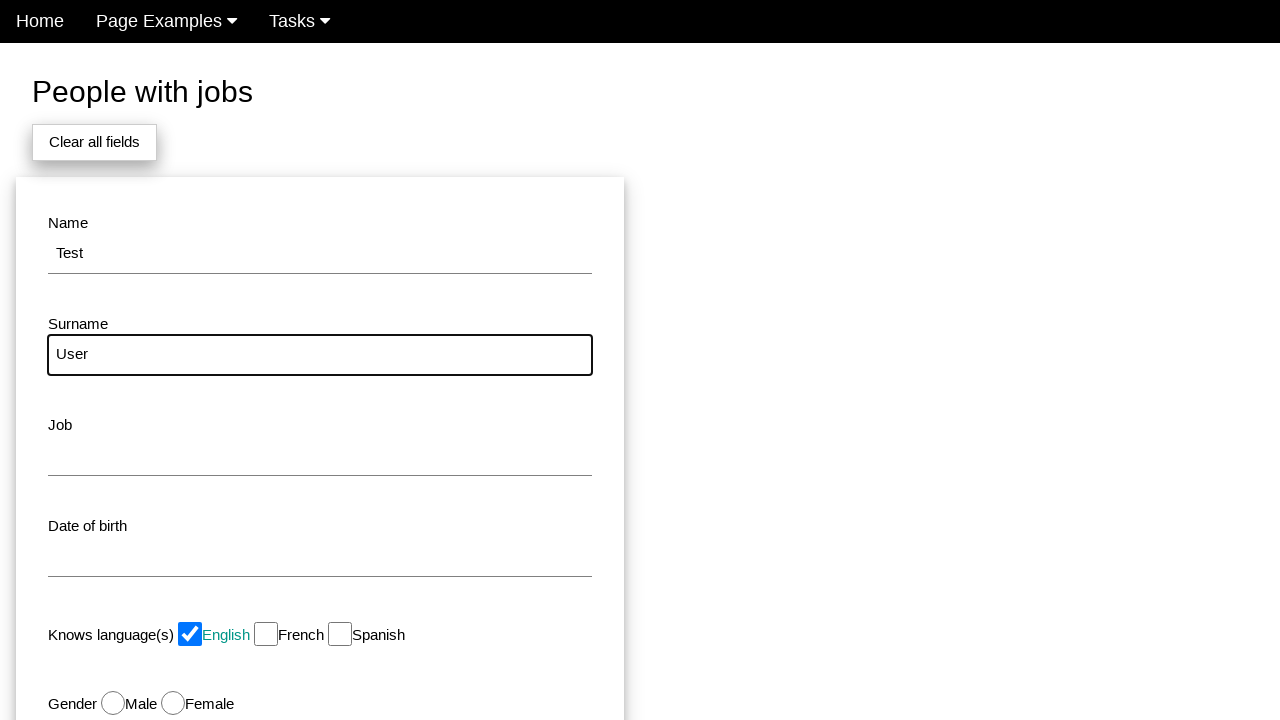

Filled job field with 'Tester' on #job
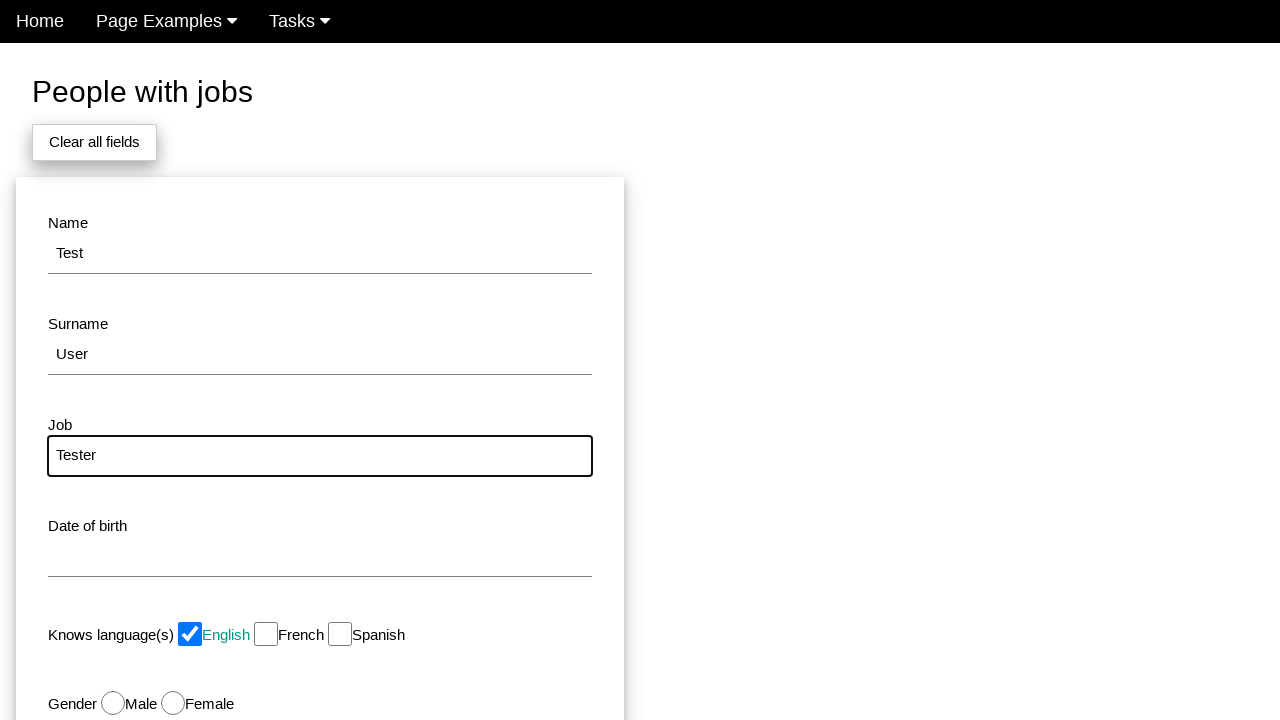

Filled date of birth field with '2000-01-01' on #dob
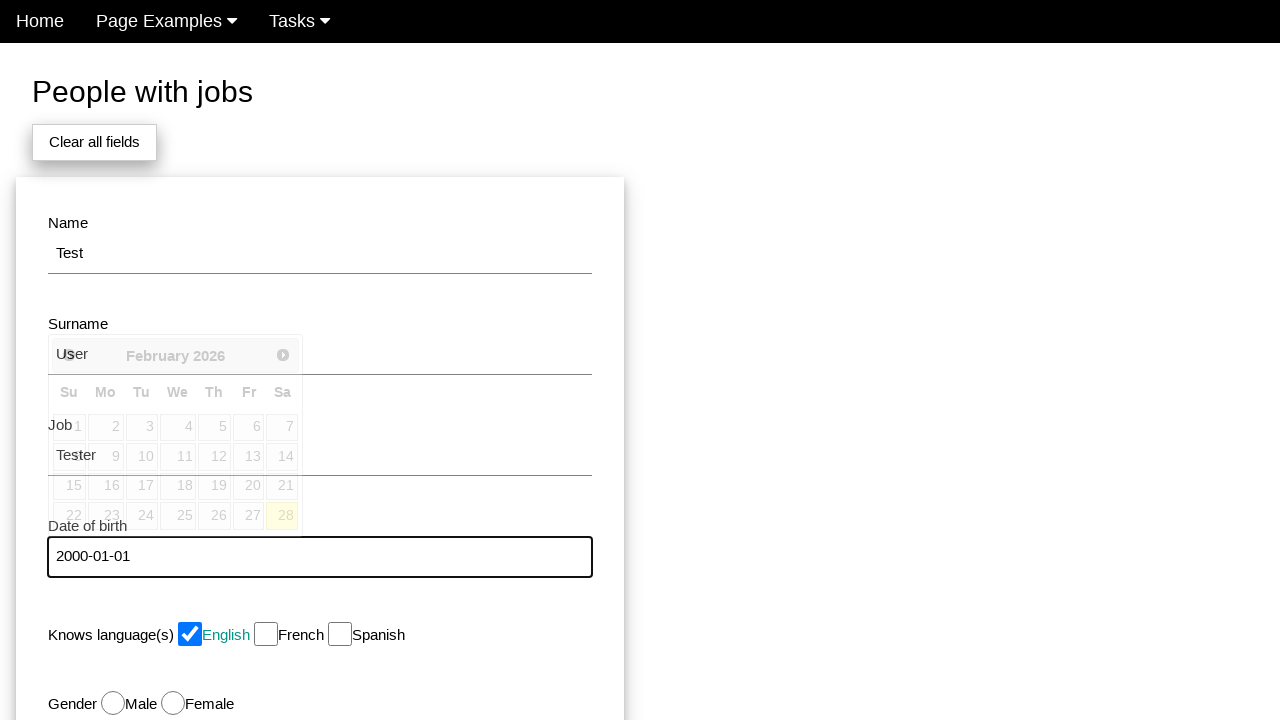

Clicked clear button to reset form fields at (94, 142) on div.clear-btn button
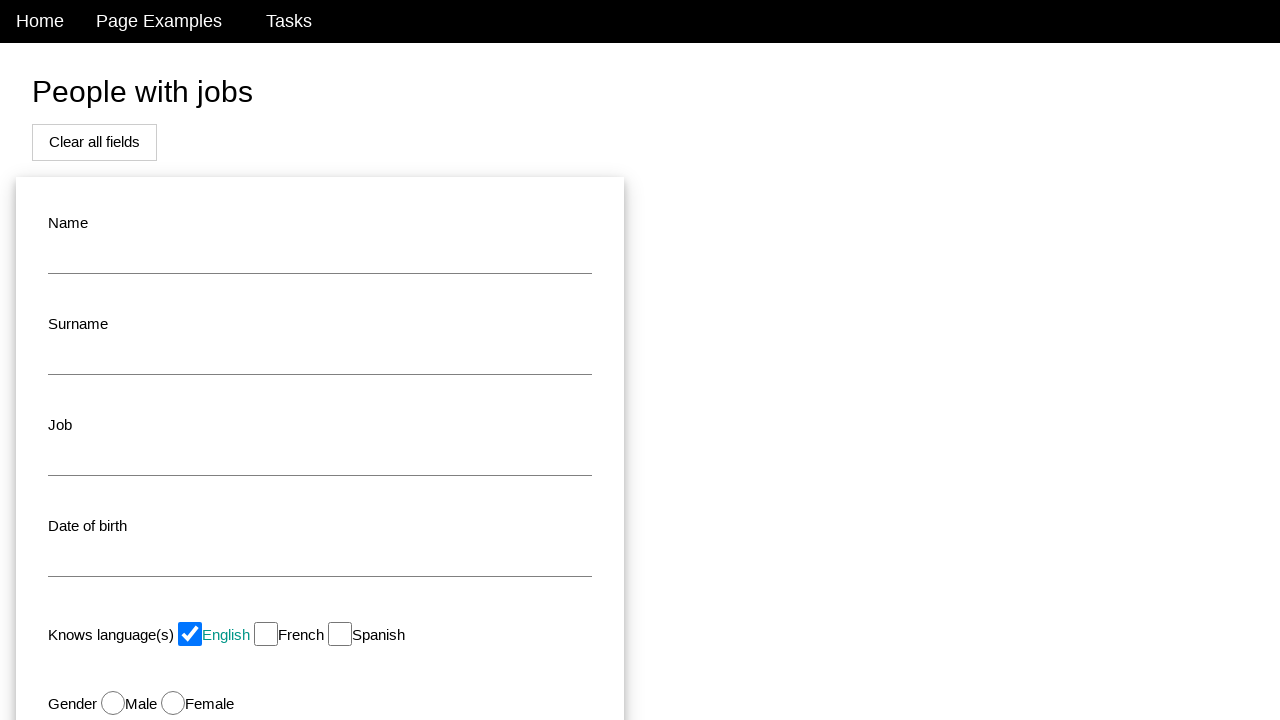

Form is visible and ready for verification
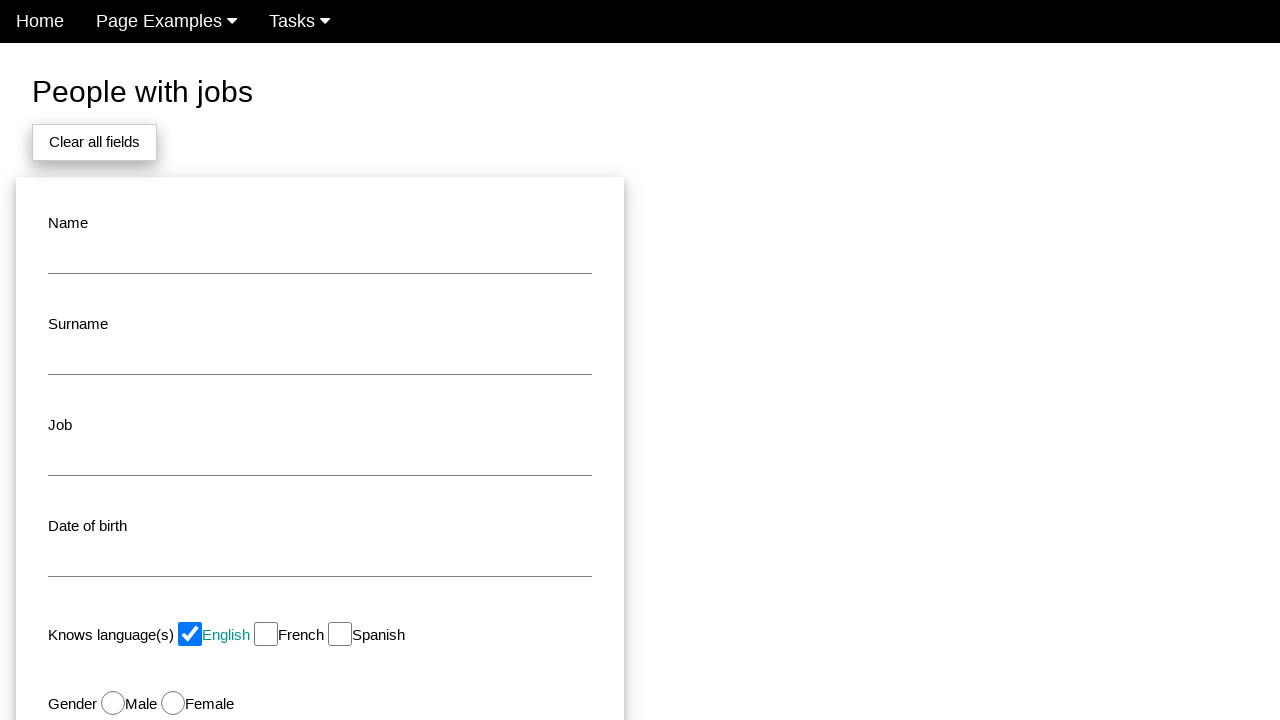

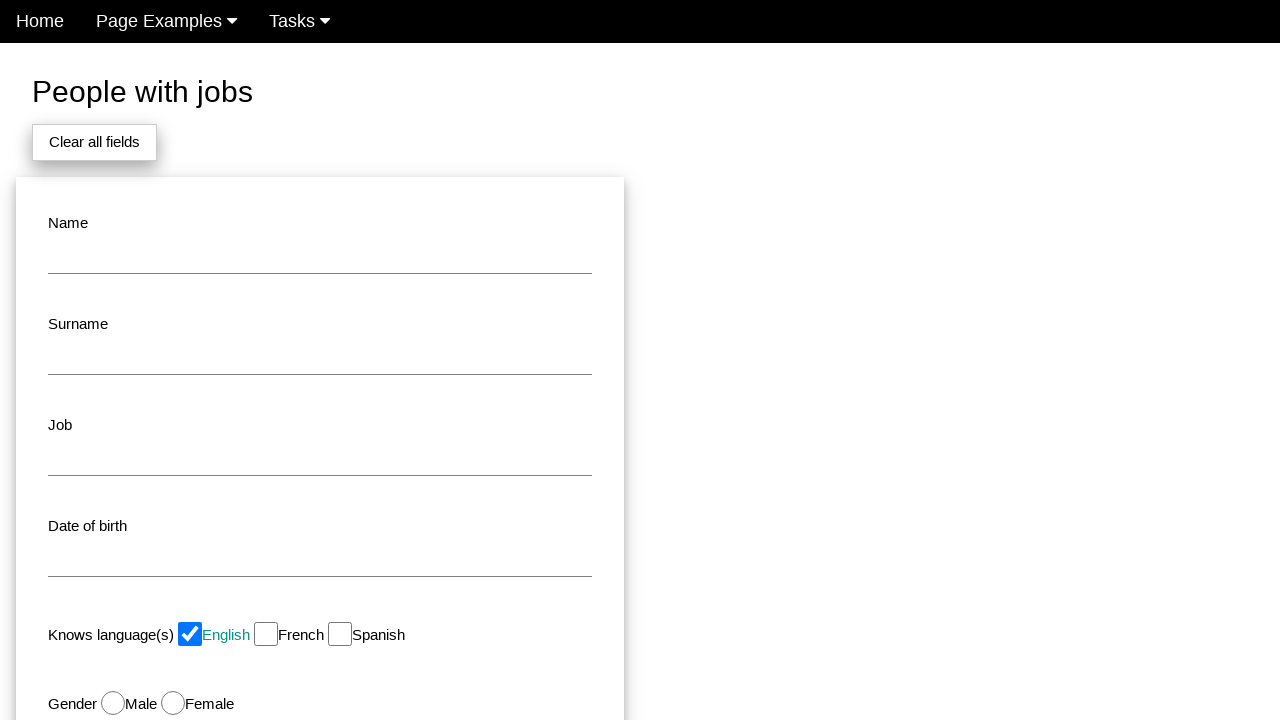